Tests checkbox interaction by checking the status of two checkboxes and clicking them if they are not already selected

Starting URL: https://the-internet.herokuapp.com/checkboxes

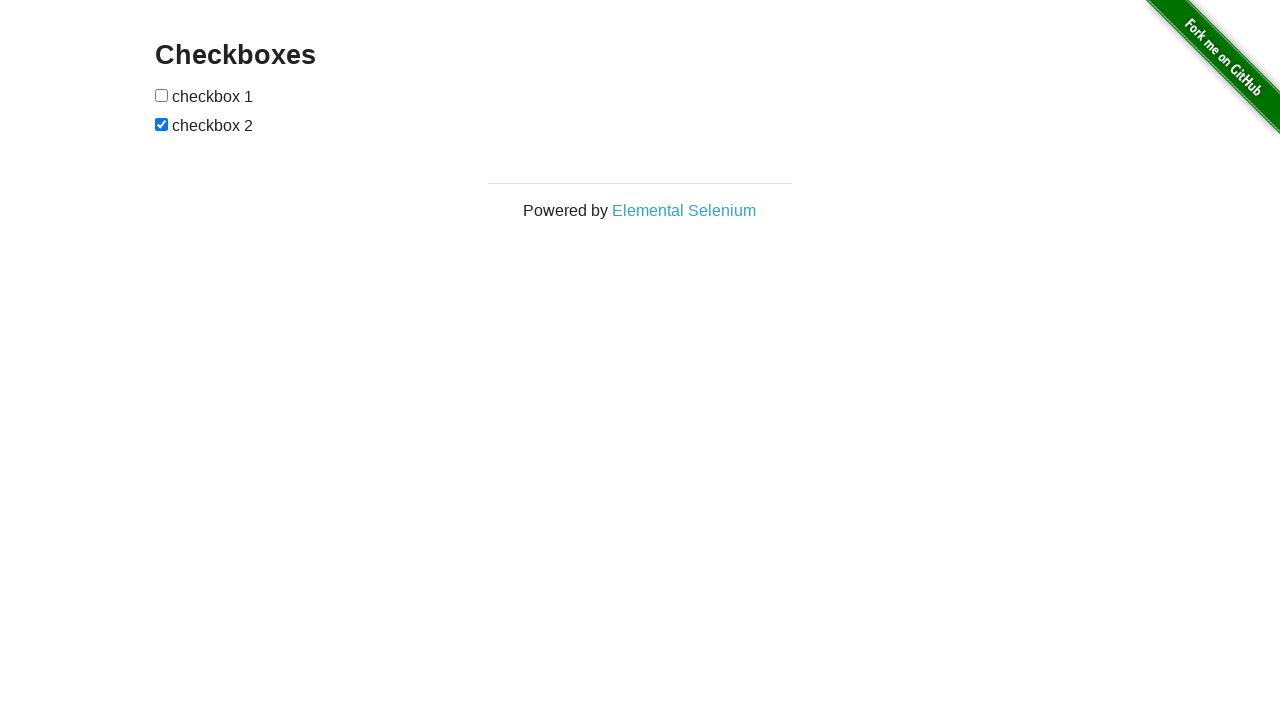

Located first checkbox element
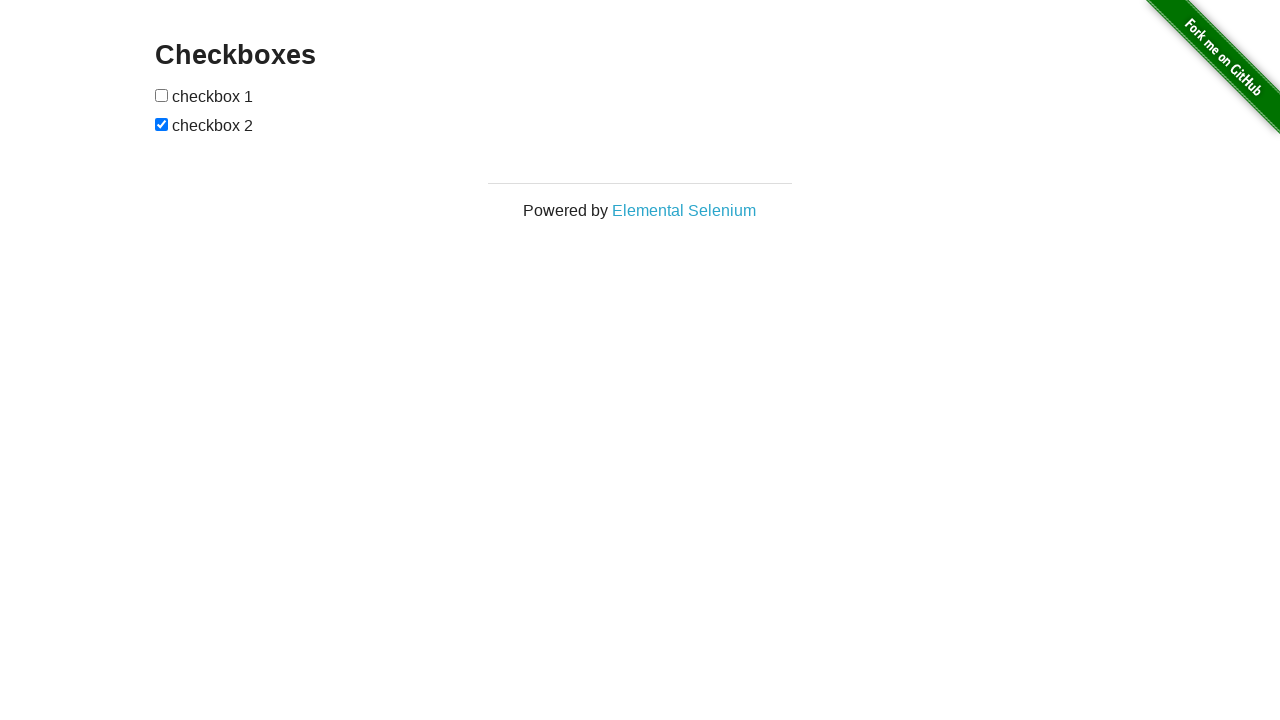

Located second checkbox element
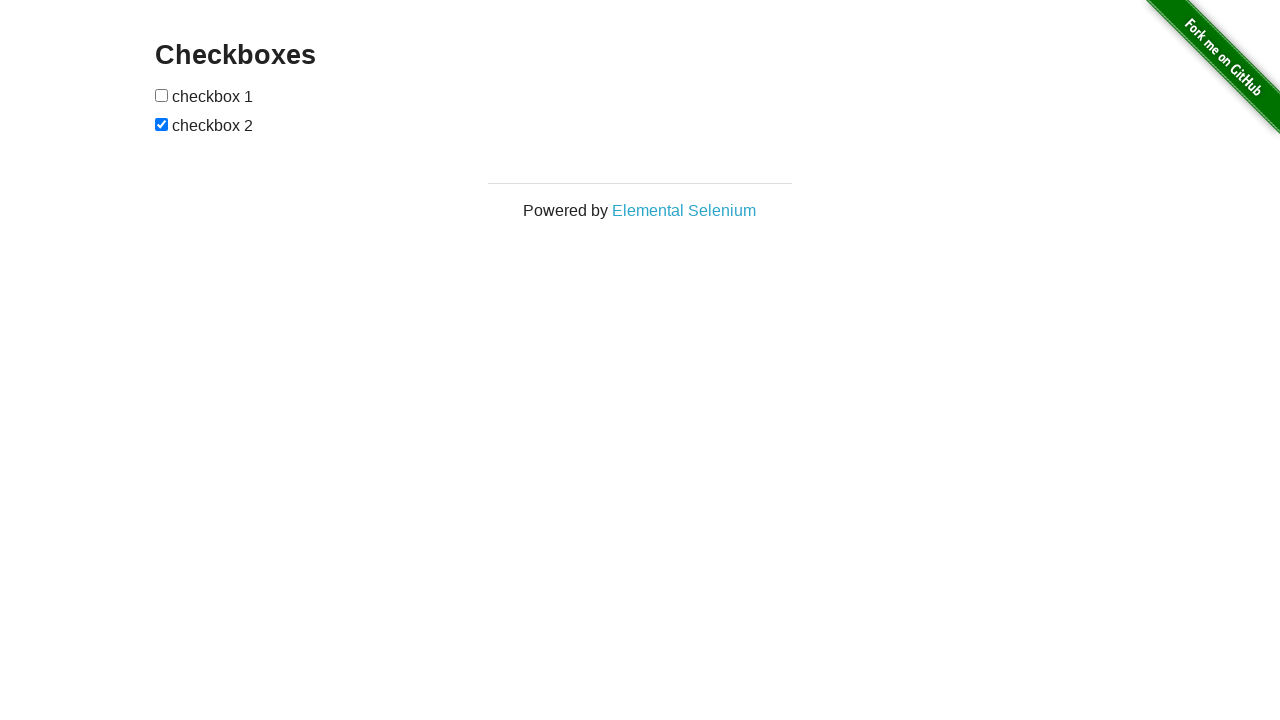

Checked status of first checkbox - it is unchecked
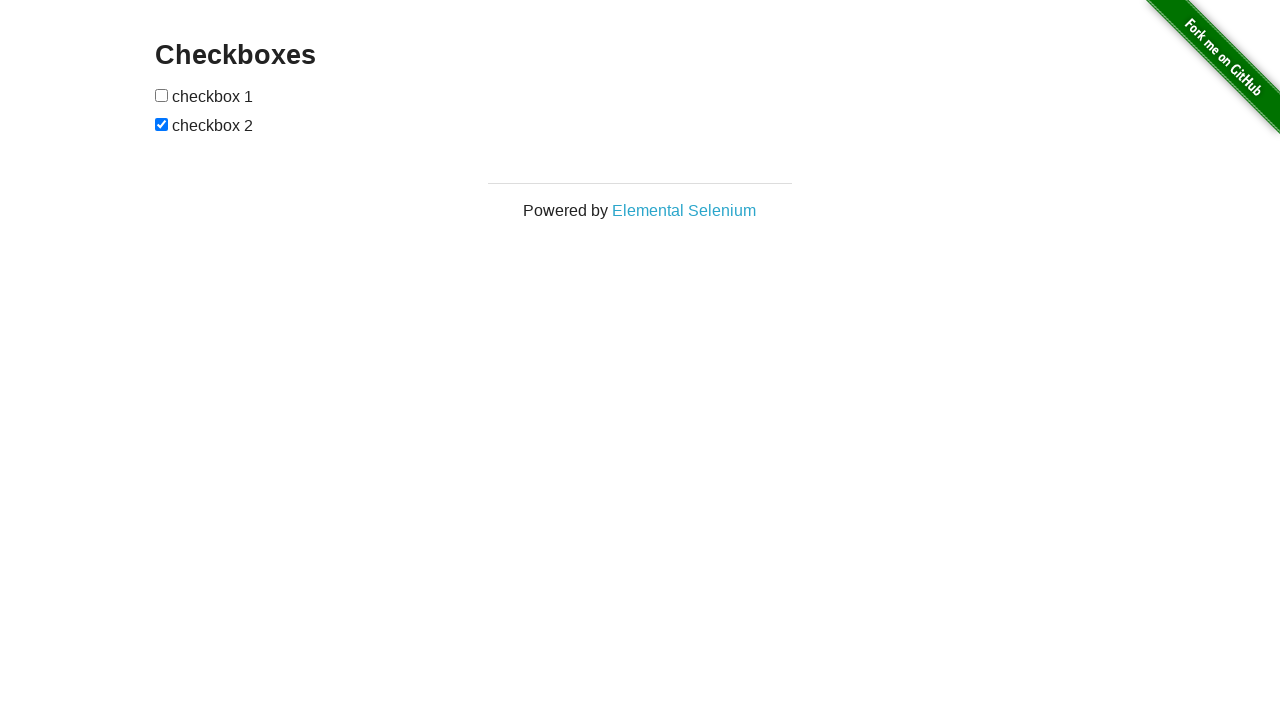

Clicked first checkbox to select it at (162, 95) on (//input[@type='checkbox'])[1]
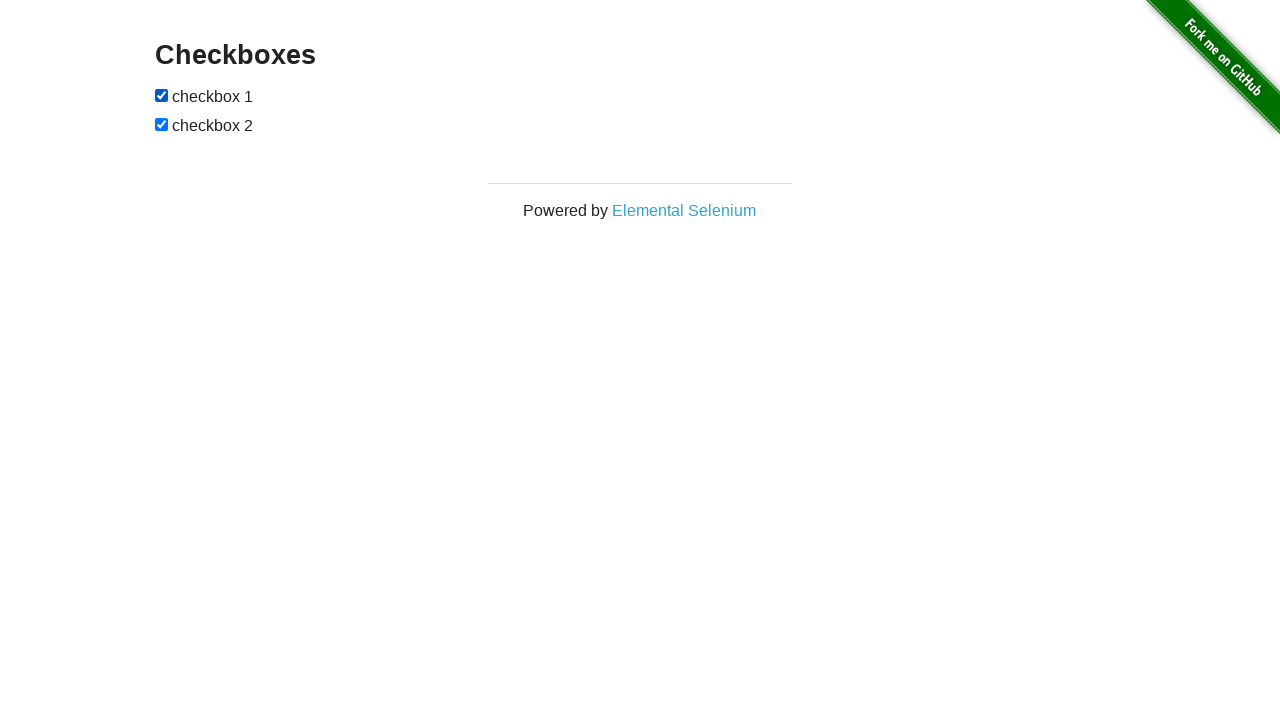

Checked status of second checkbox - it is already checked
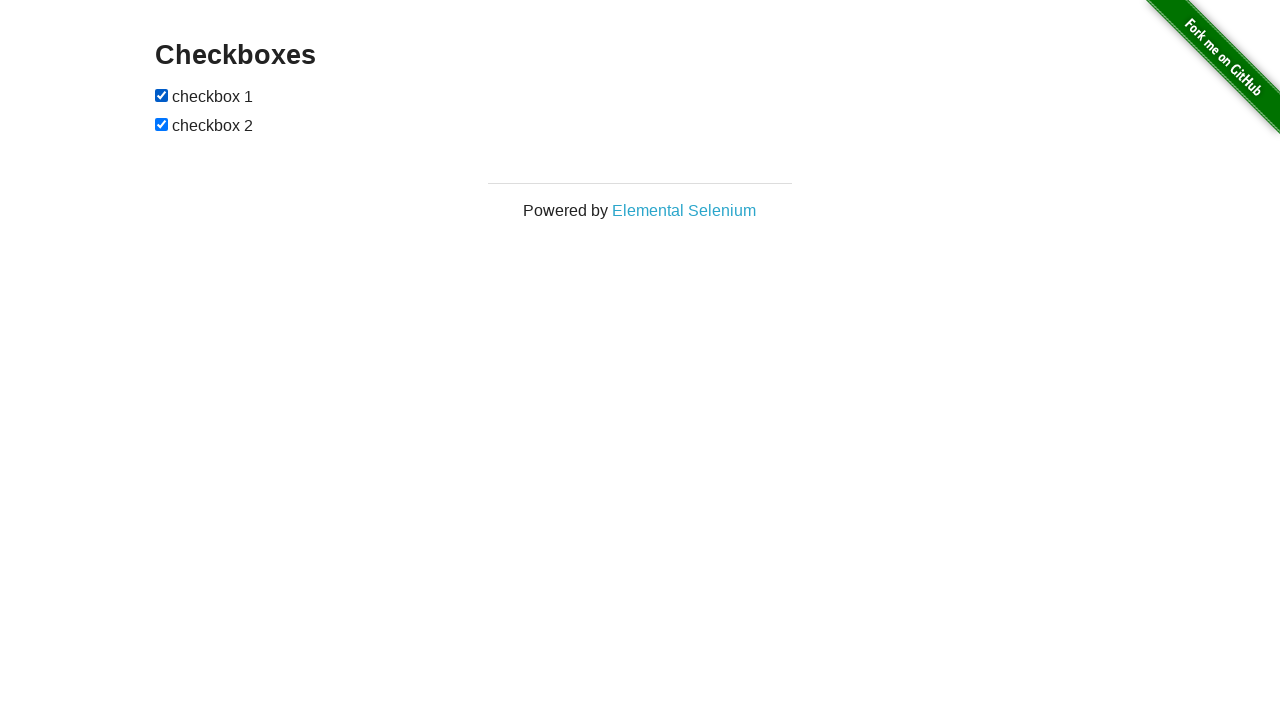

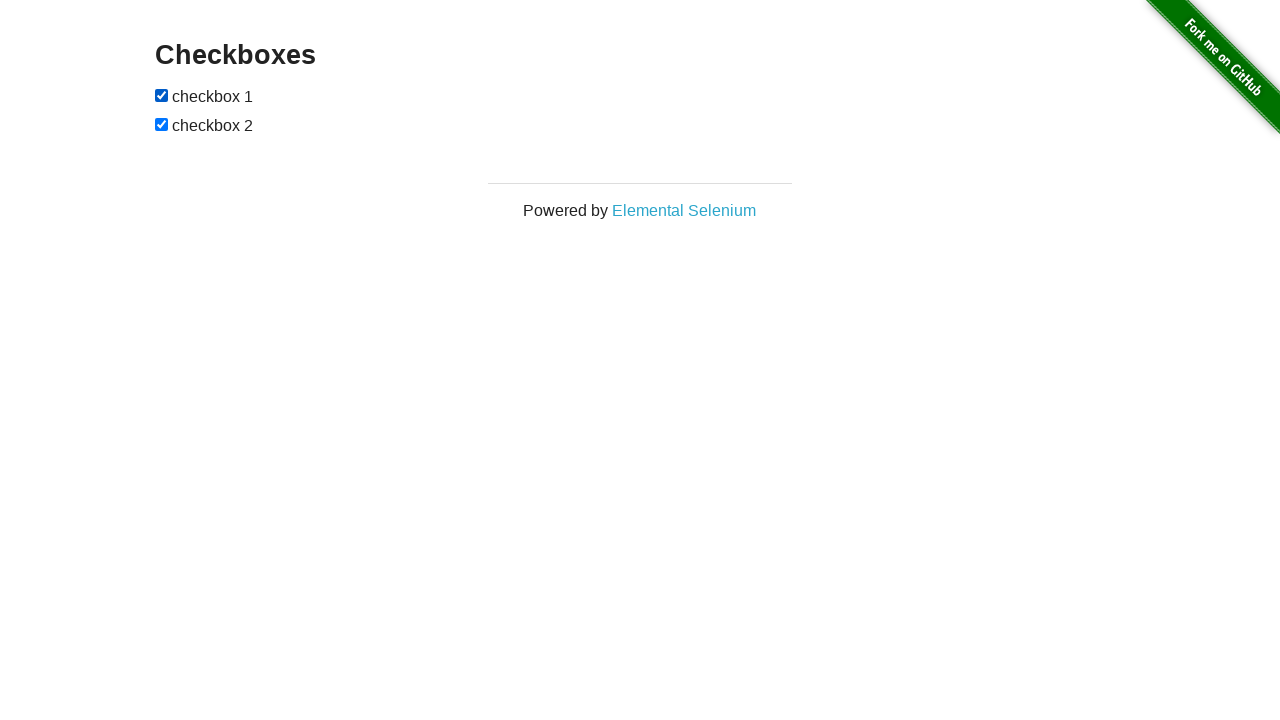